Tests that clicking the "Due" column header twice sorts the table data in descending order.

Starting URL: http://the-internet.herokuapp.com/tables

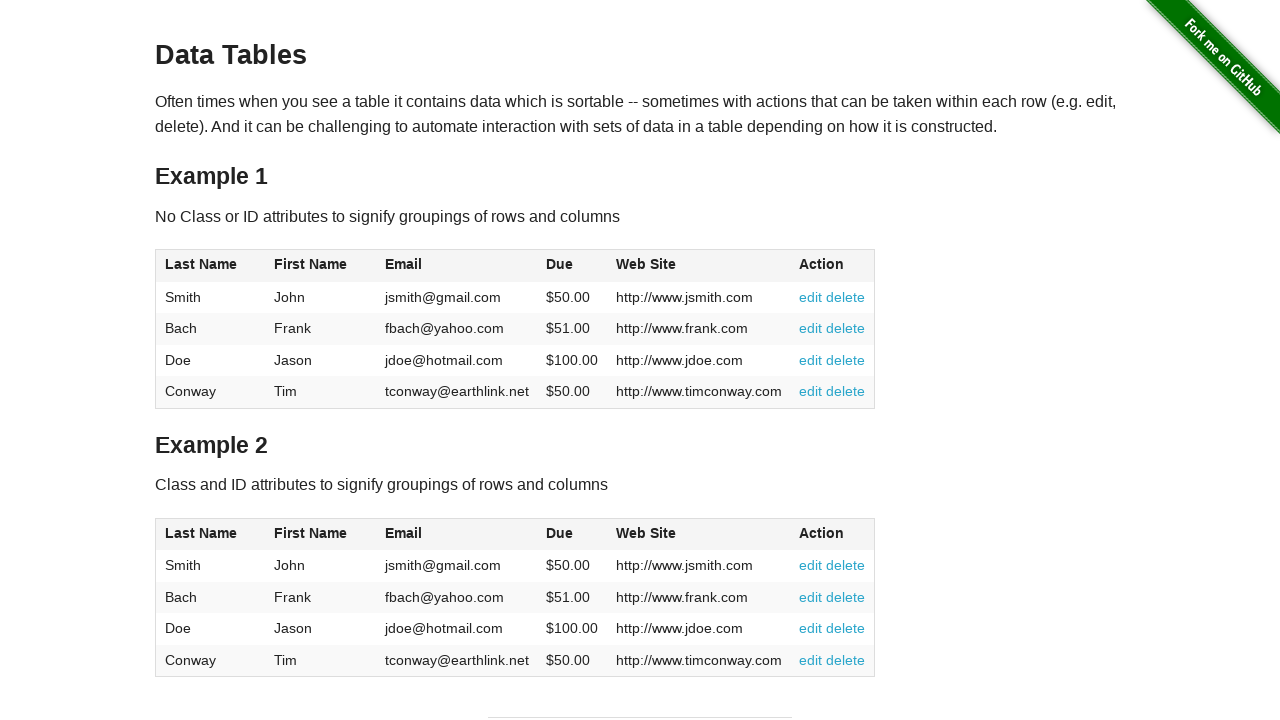

Clicked Due column header first time at (572, 266) on #table1 thead tr th:nth-of-type(4)
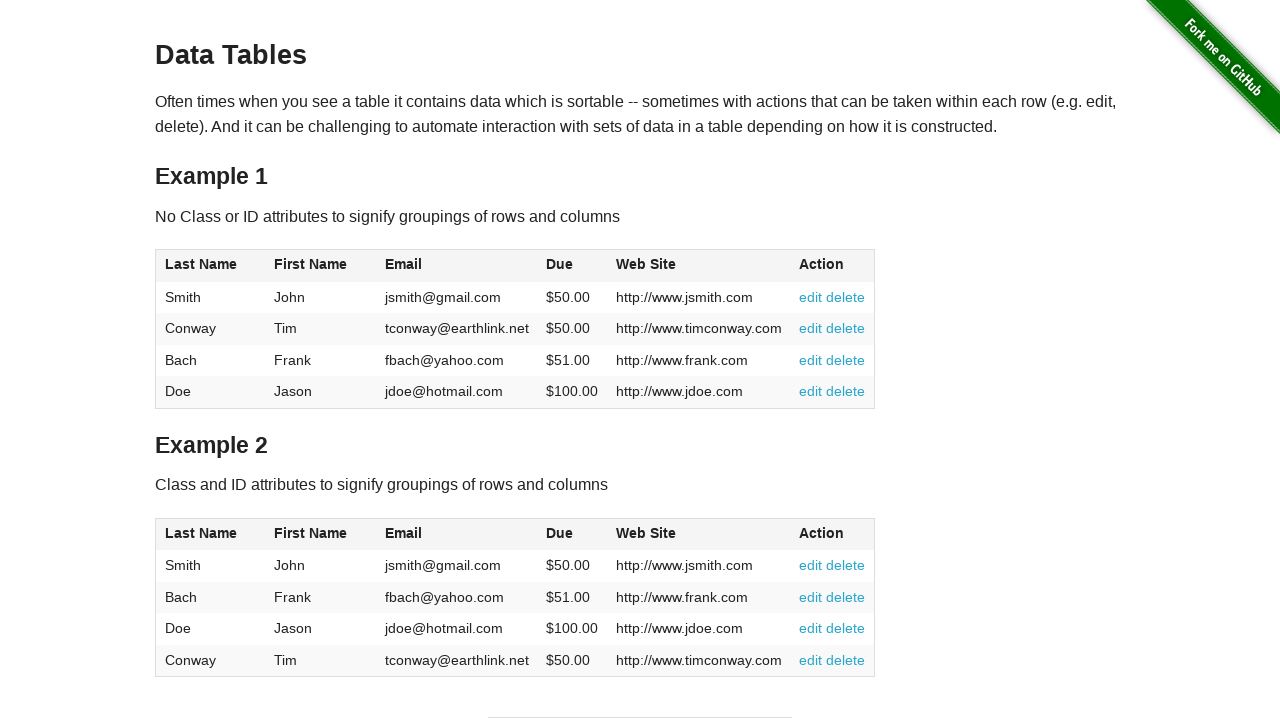

Clicked Due column header second time to sort descending at (572, 266) on #table1 thead tr th:nth-of-type(4)
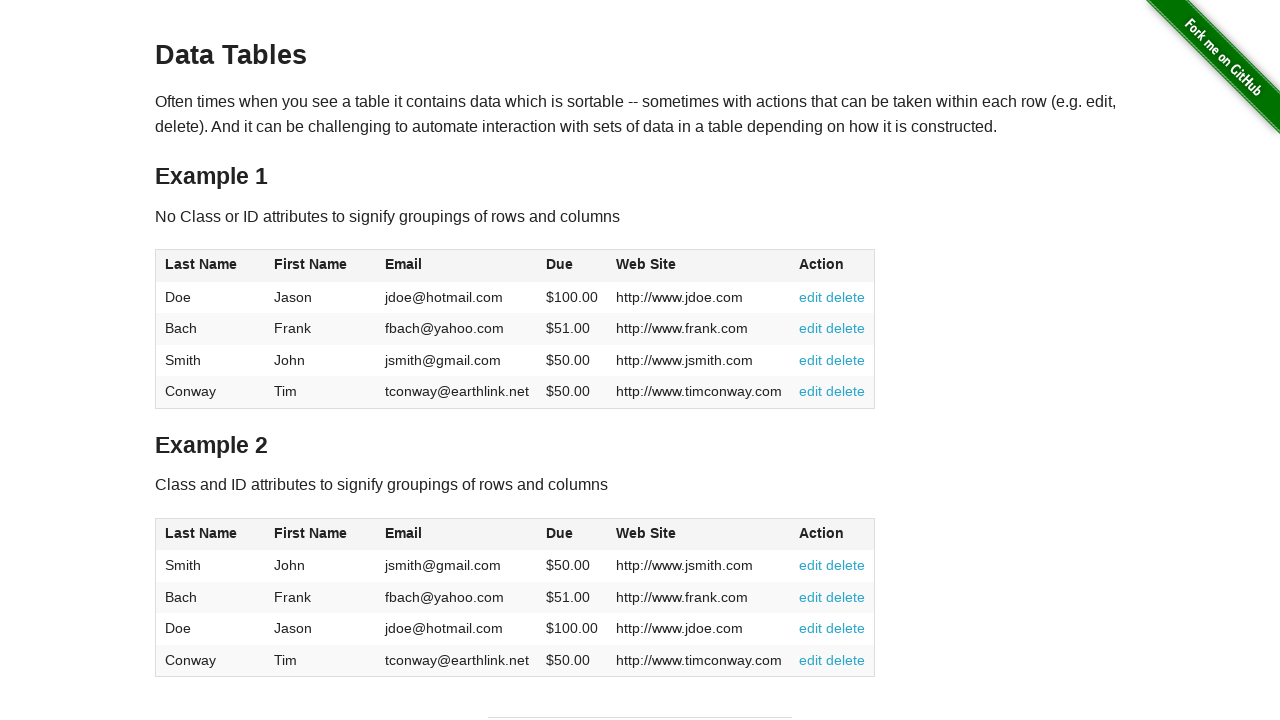

Table cells loaded after sorting
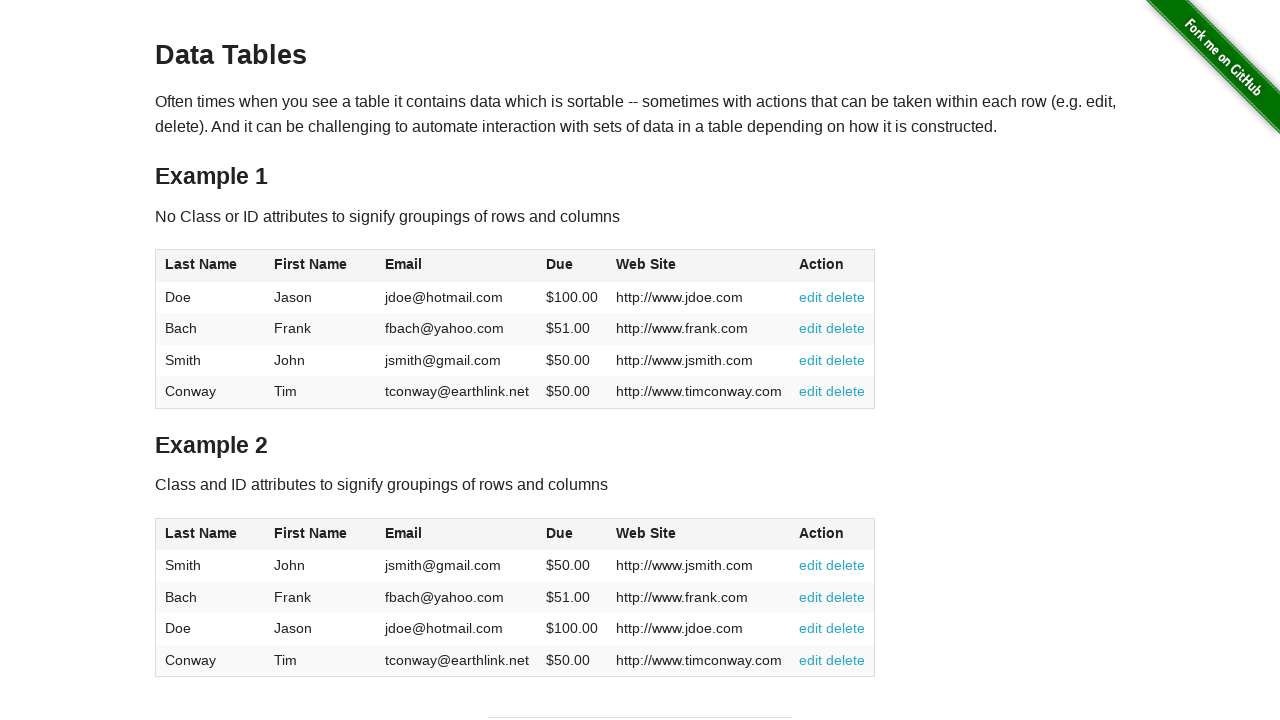

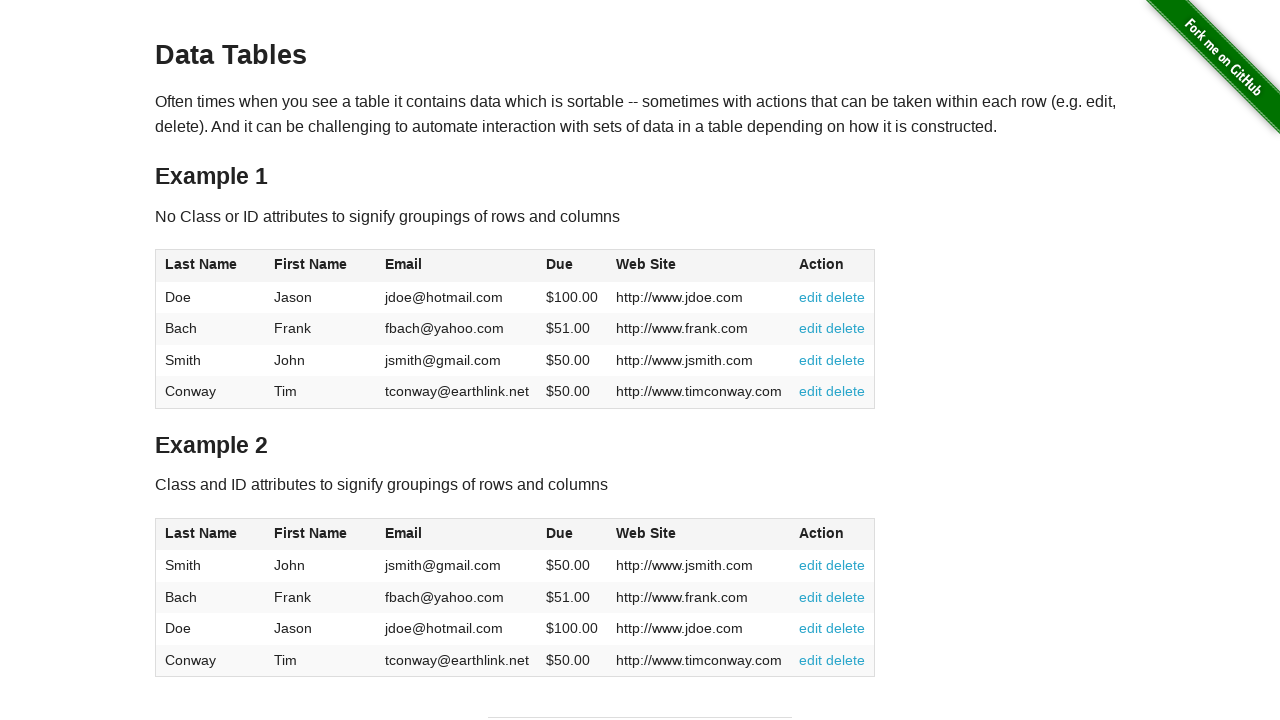